Navigates to the Kite Zerodha trading platform homepage and maximizes the browser window

Starting URL: https://kite.zerodha.com/

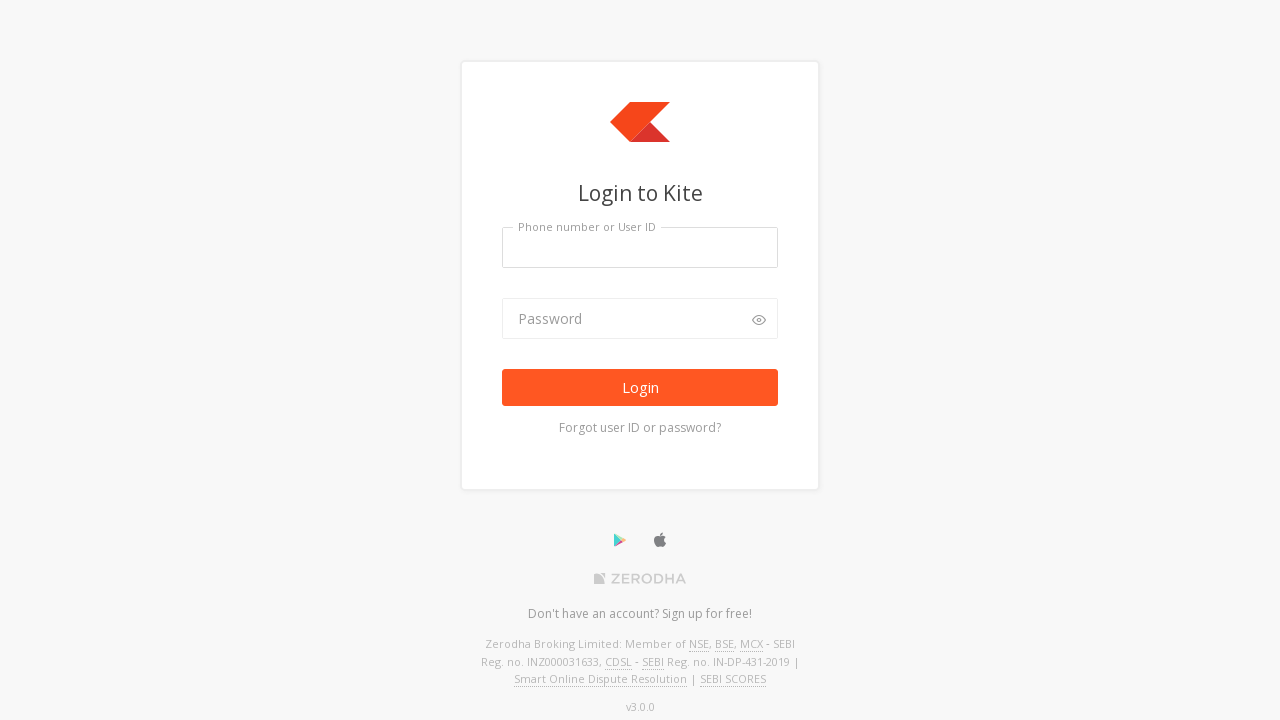

Waited for page DOM to load on Kite Zerodha homepage
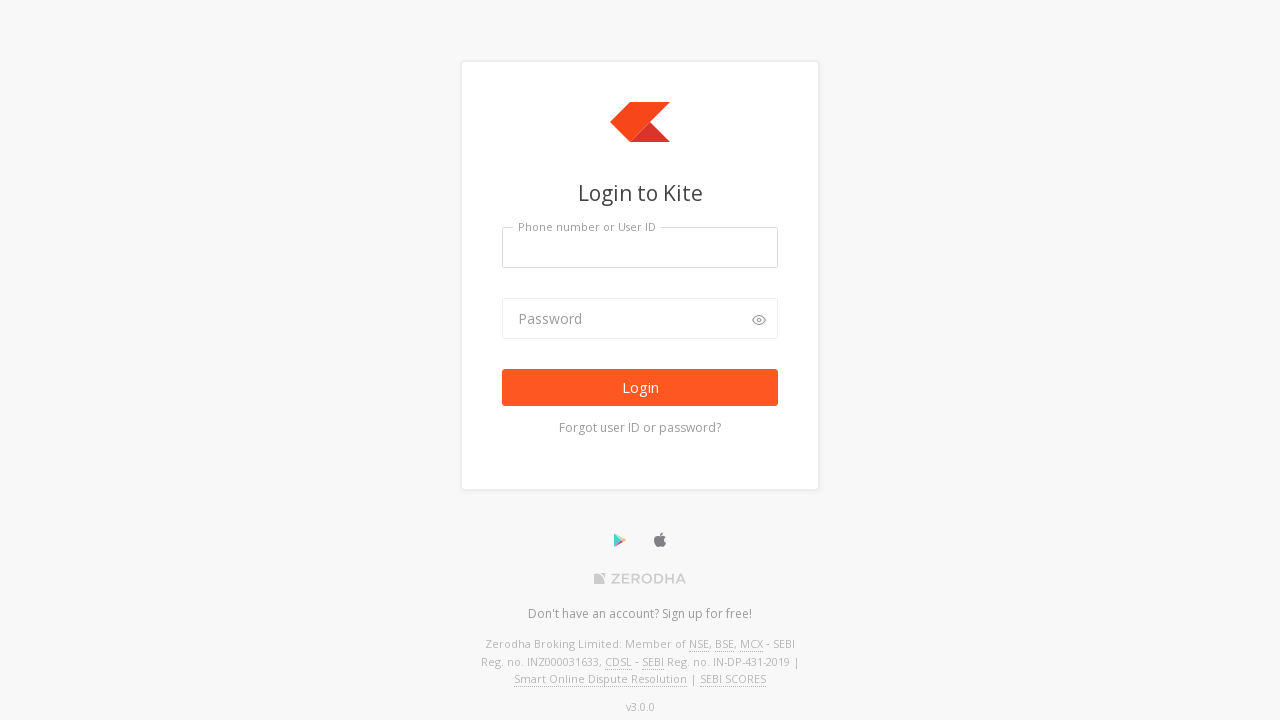

Maximized browser window to 1920x1080
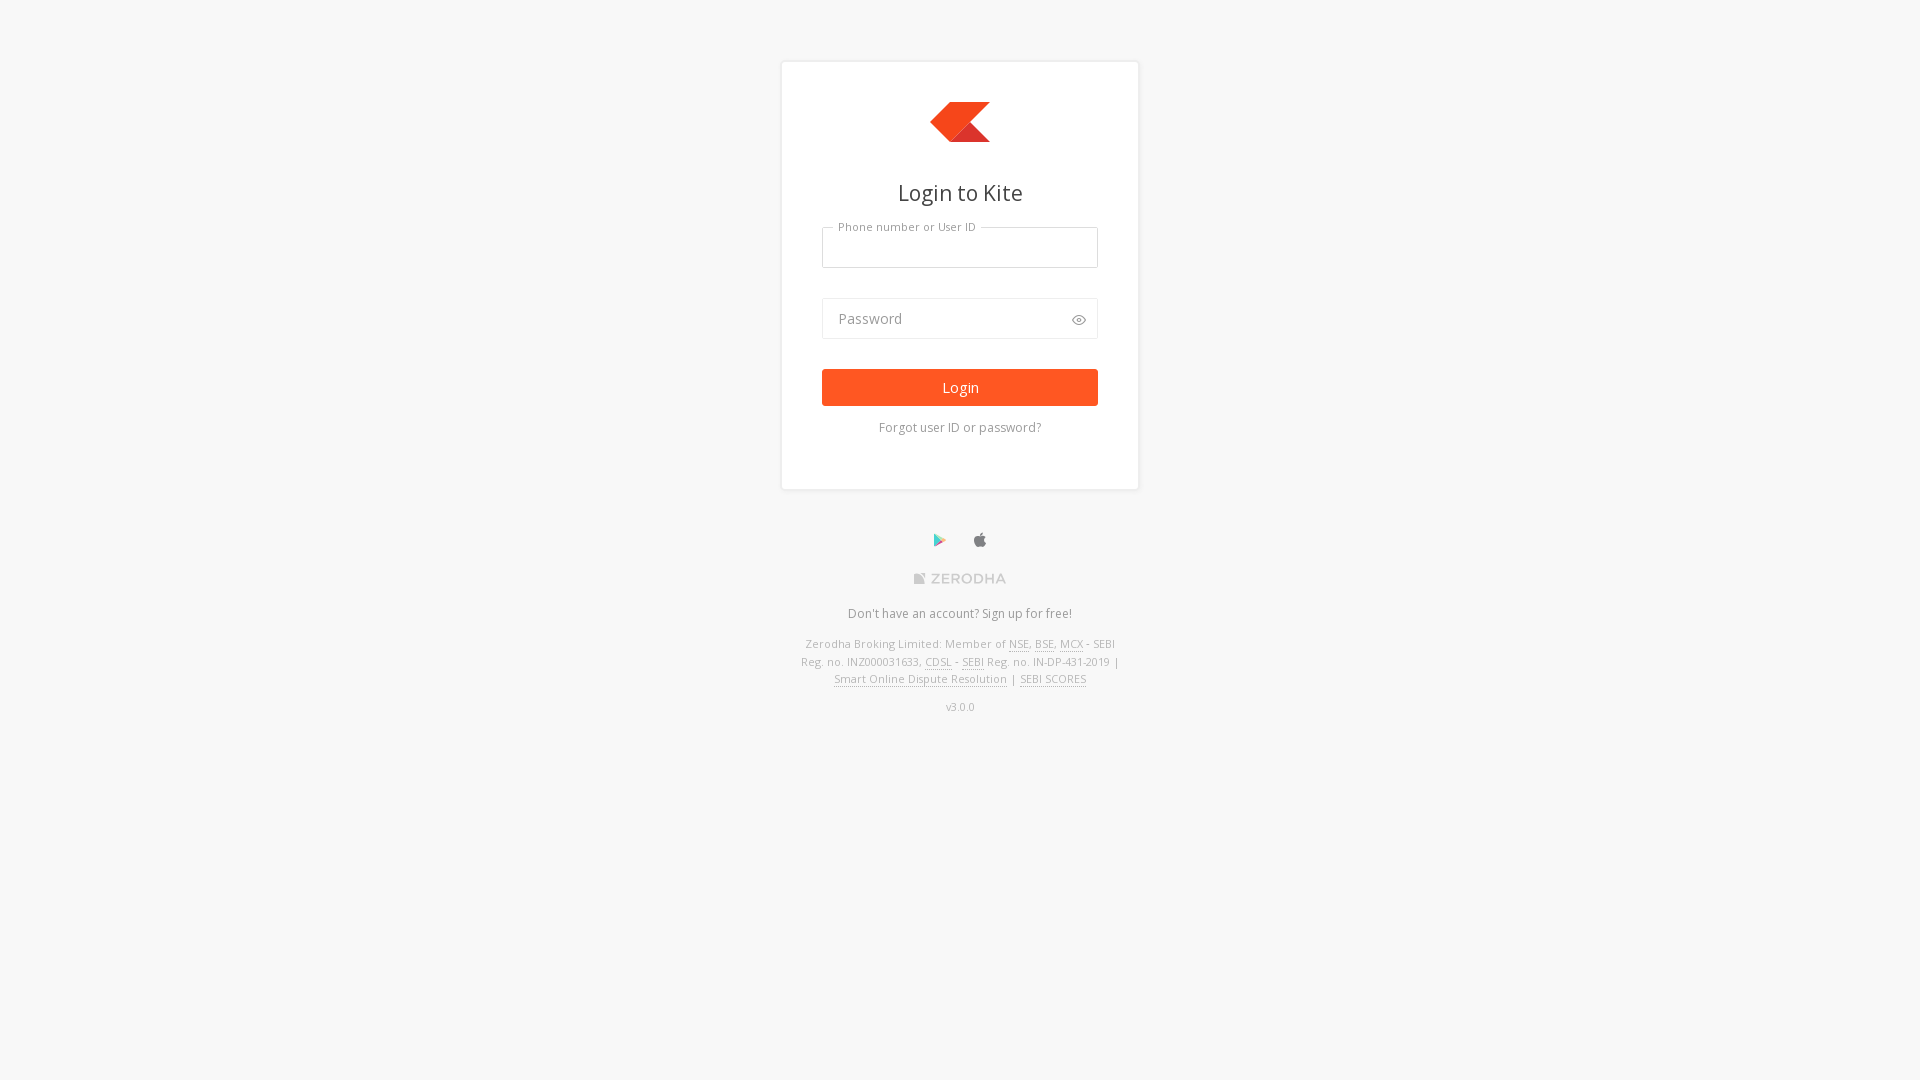

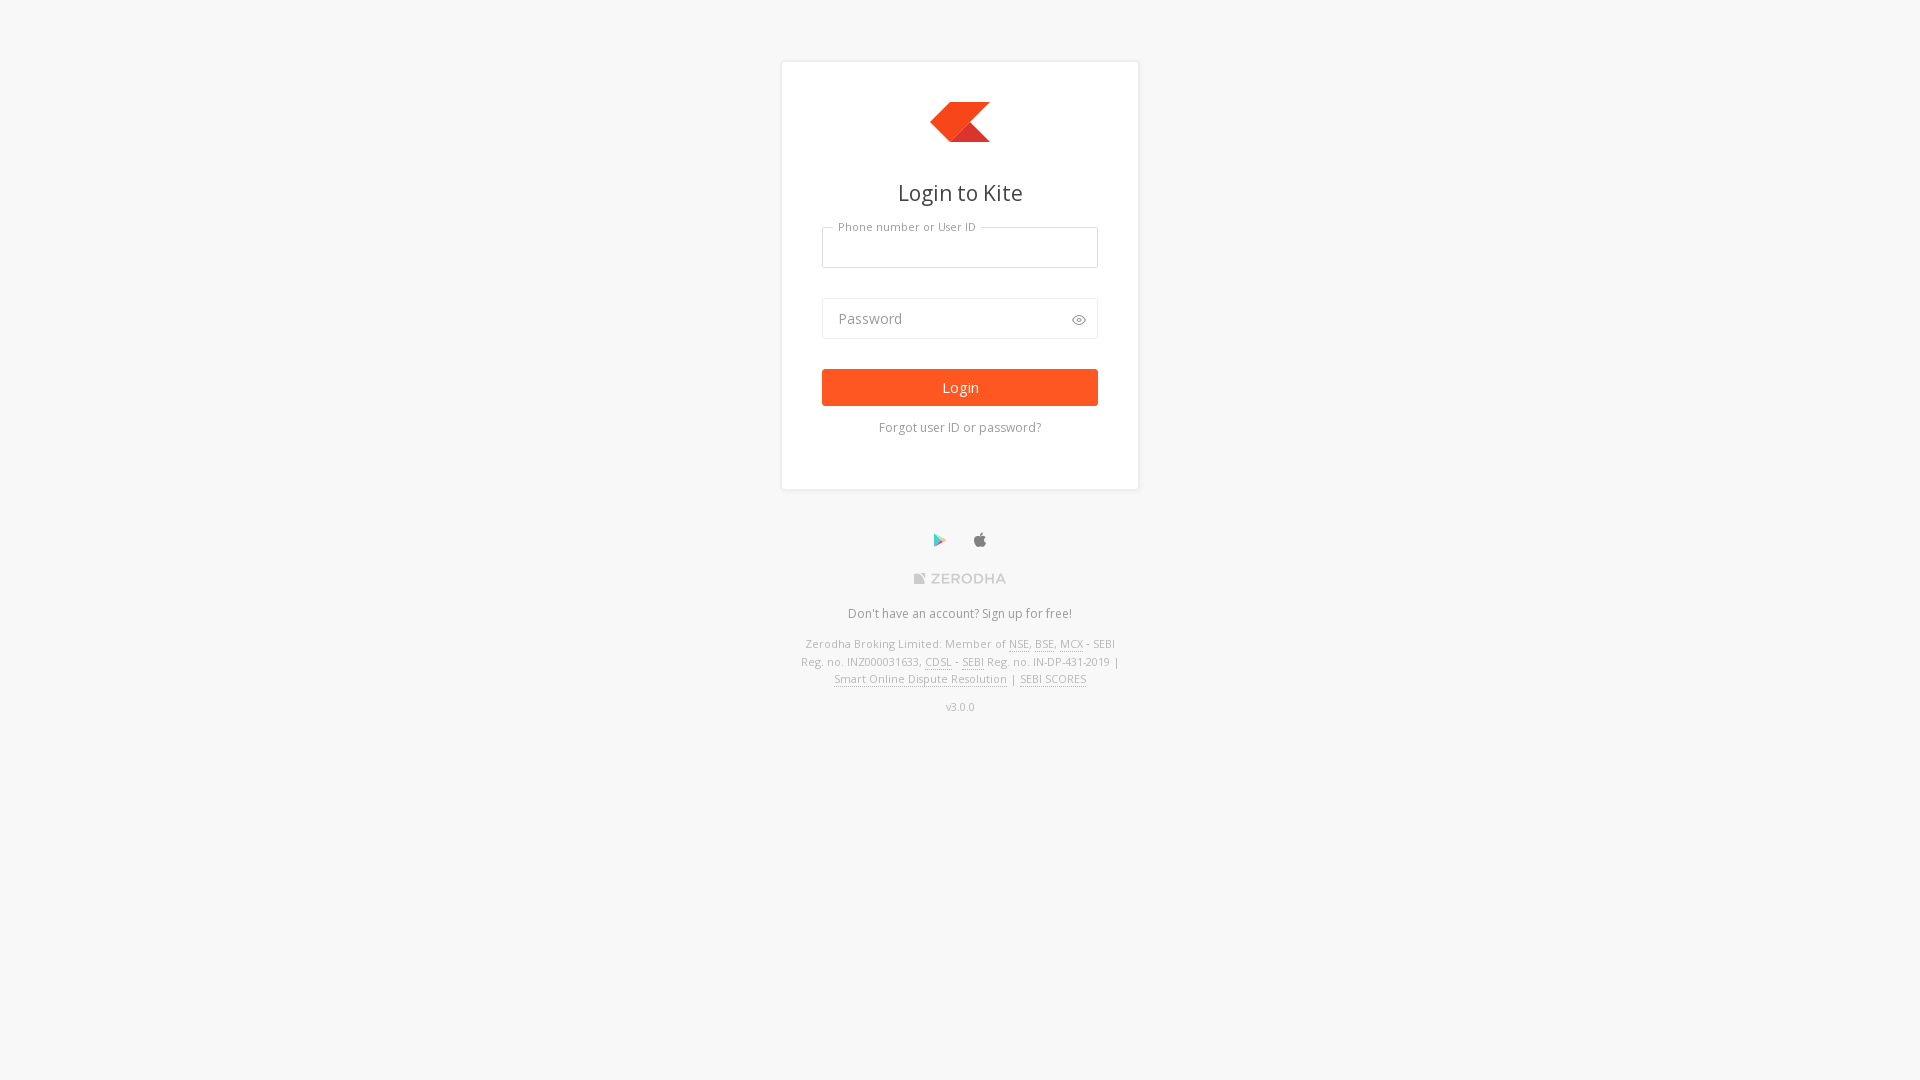